Fills out a Selenium practice form including first name, last name, gender selection, experience level, date, profession, continent dropdown, and other form fields

Starting URL: https://www.techlistic.com/p/selenium-practice-form.html

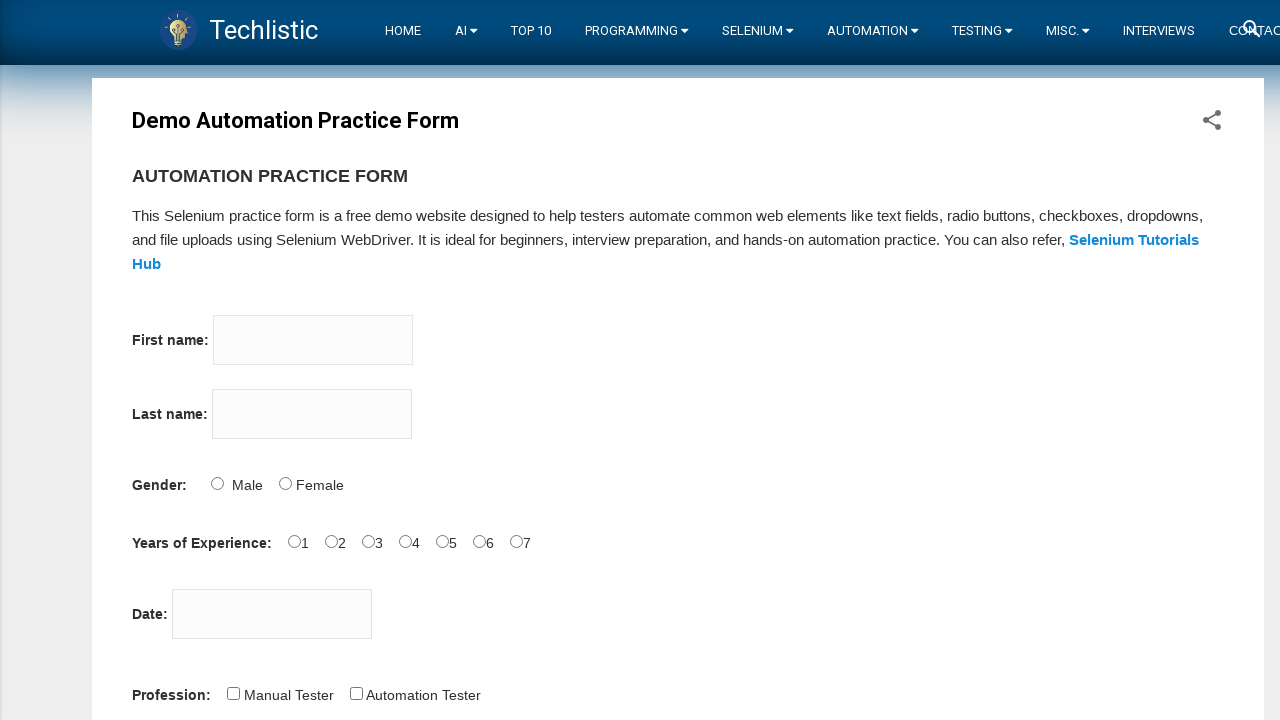

Filled first name field with 'Selgun' on input[name='firstname']
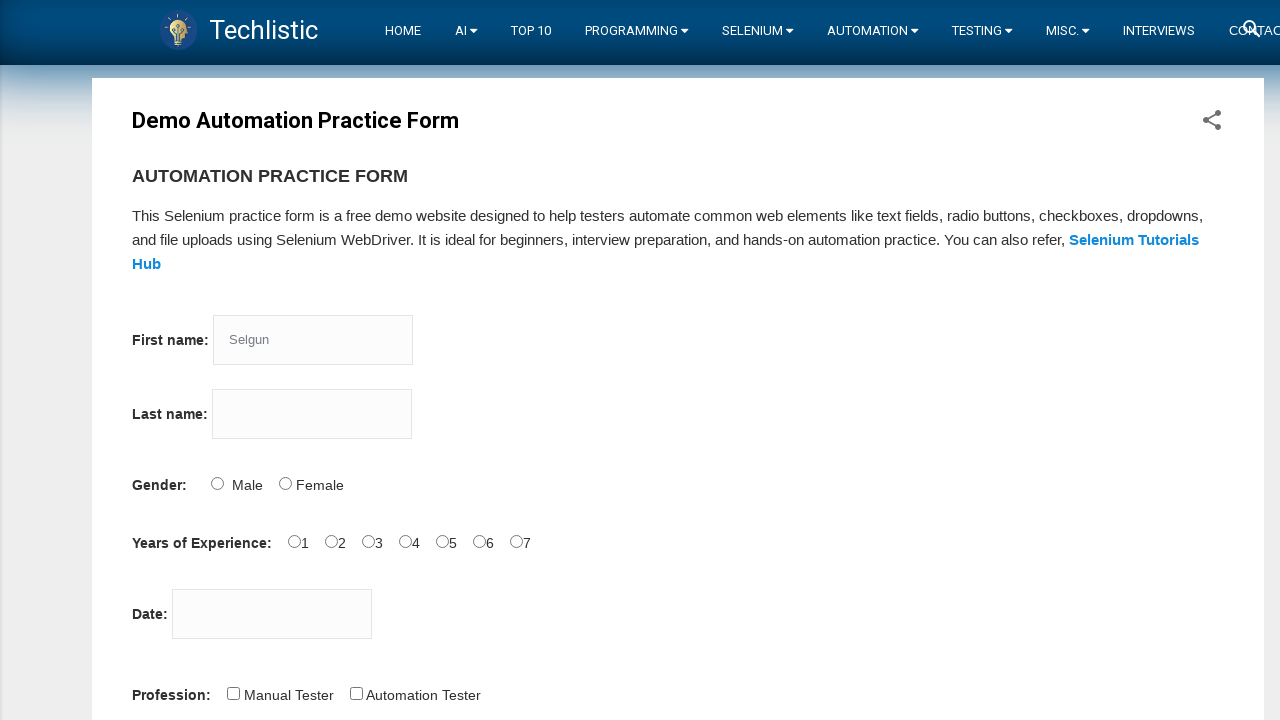

Pressed Enter key
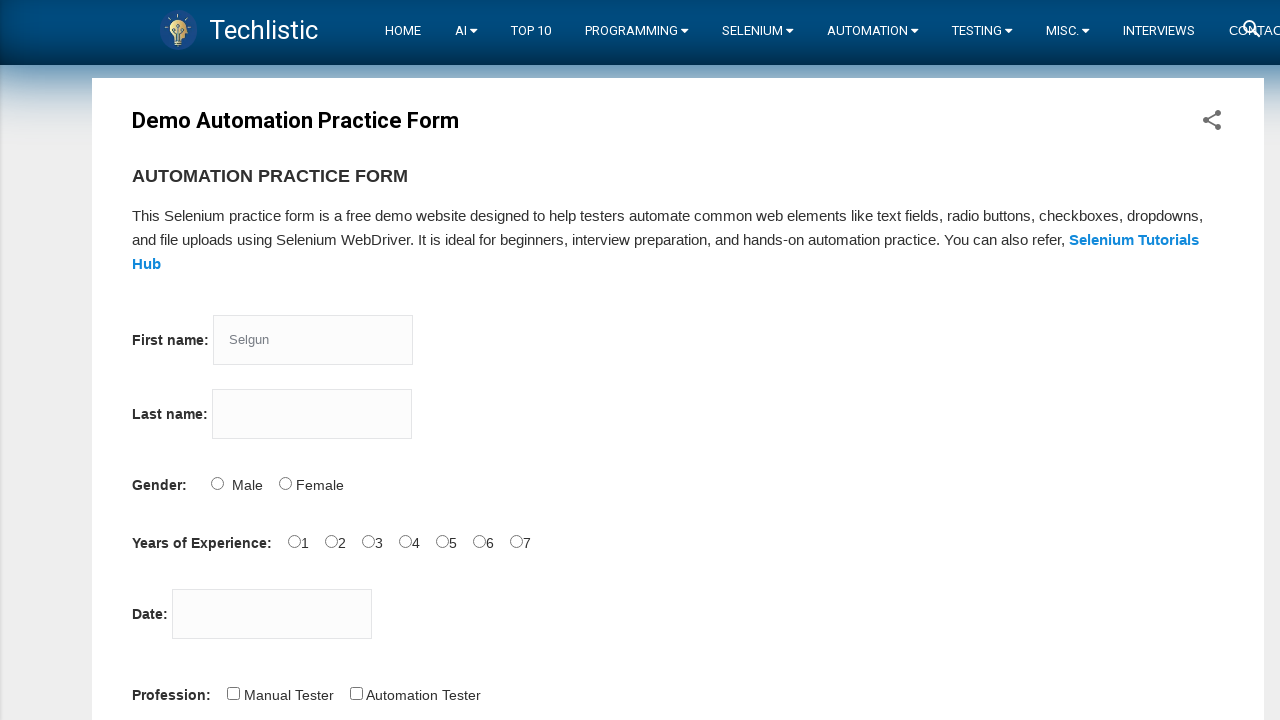

Filled last name field with 'Rahman' on input[name='lastname']
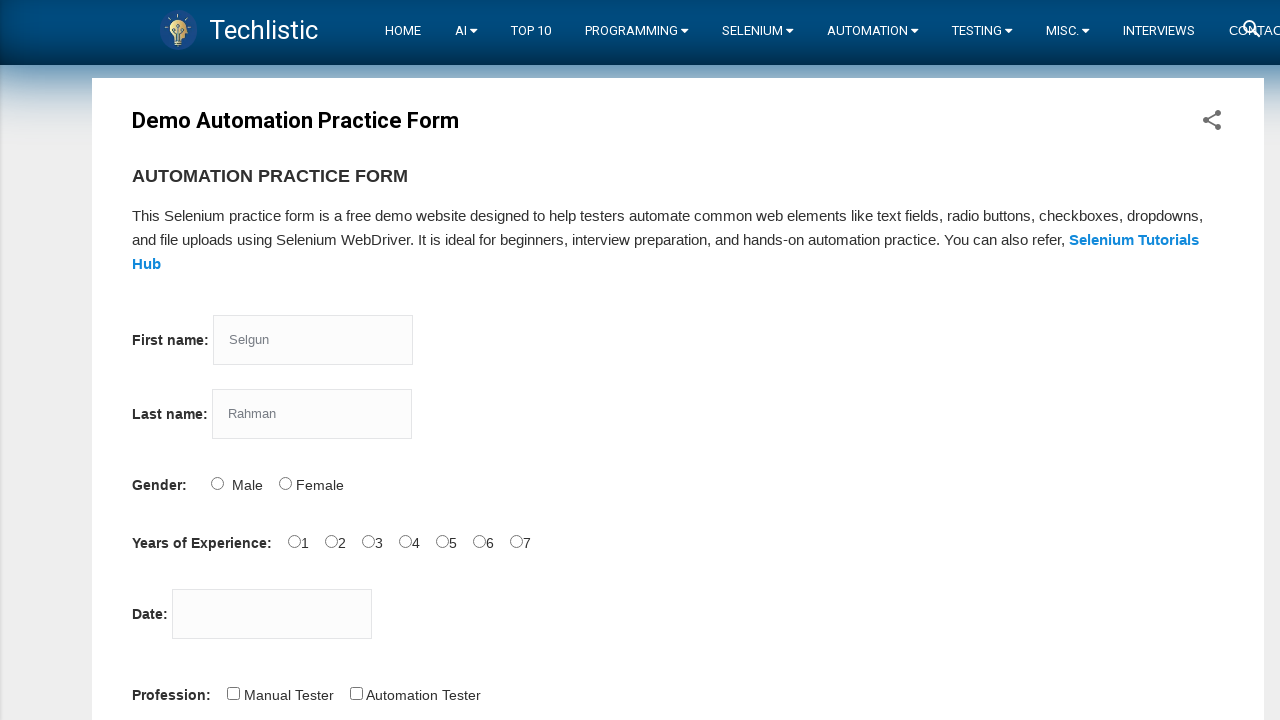

Selected Male gender option at (217, 483) on #sex-0
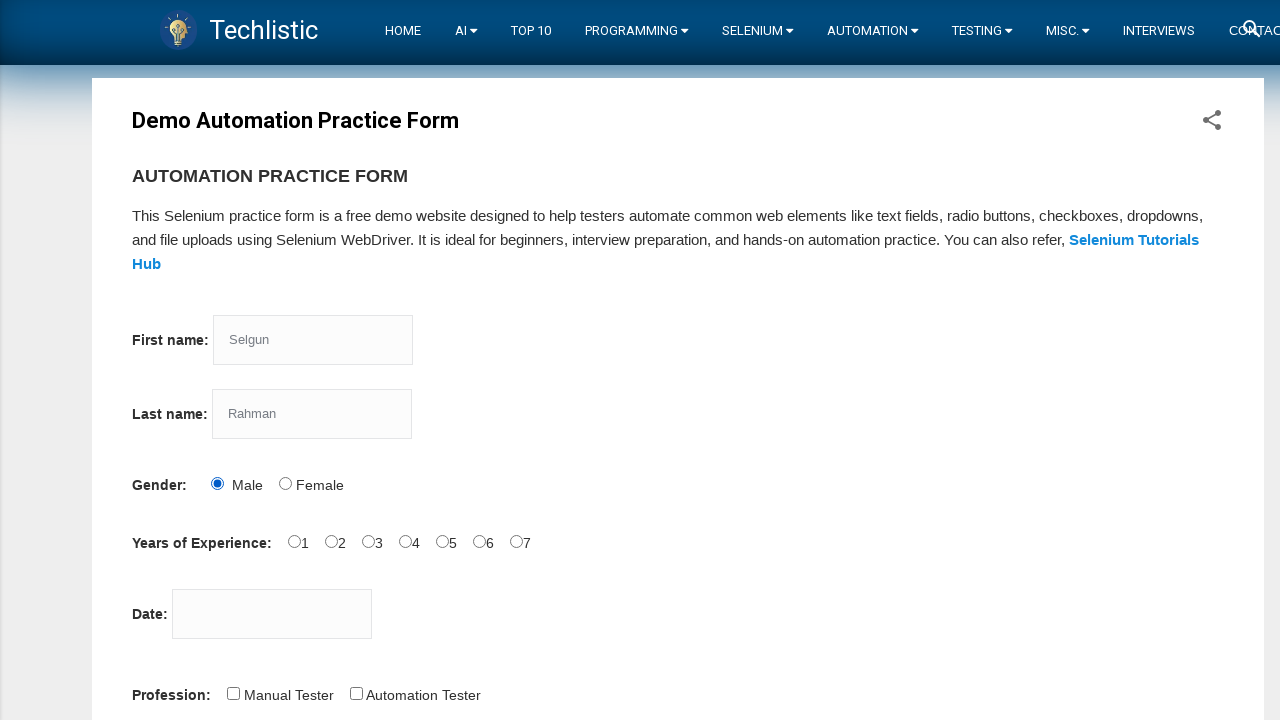

Selected 1 year experience level at (331, 541) on #exp-1
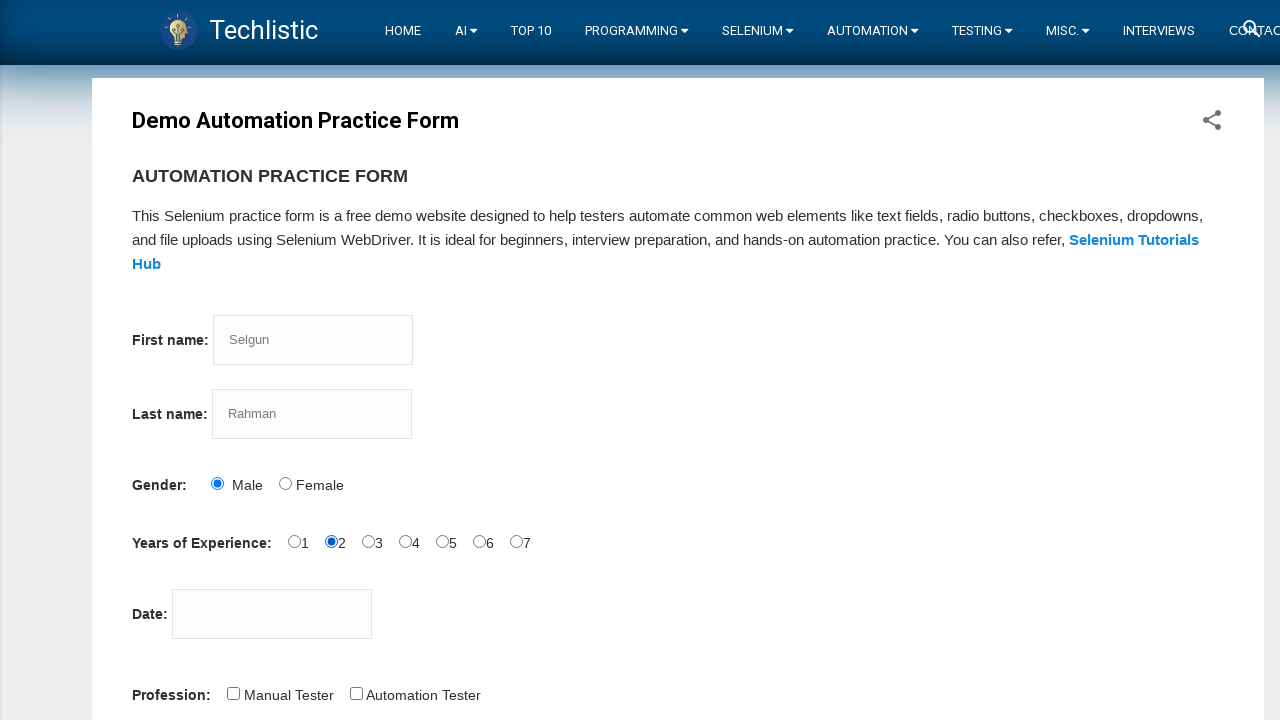

Filled date picker with '12.10.2022' on #datepicker
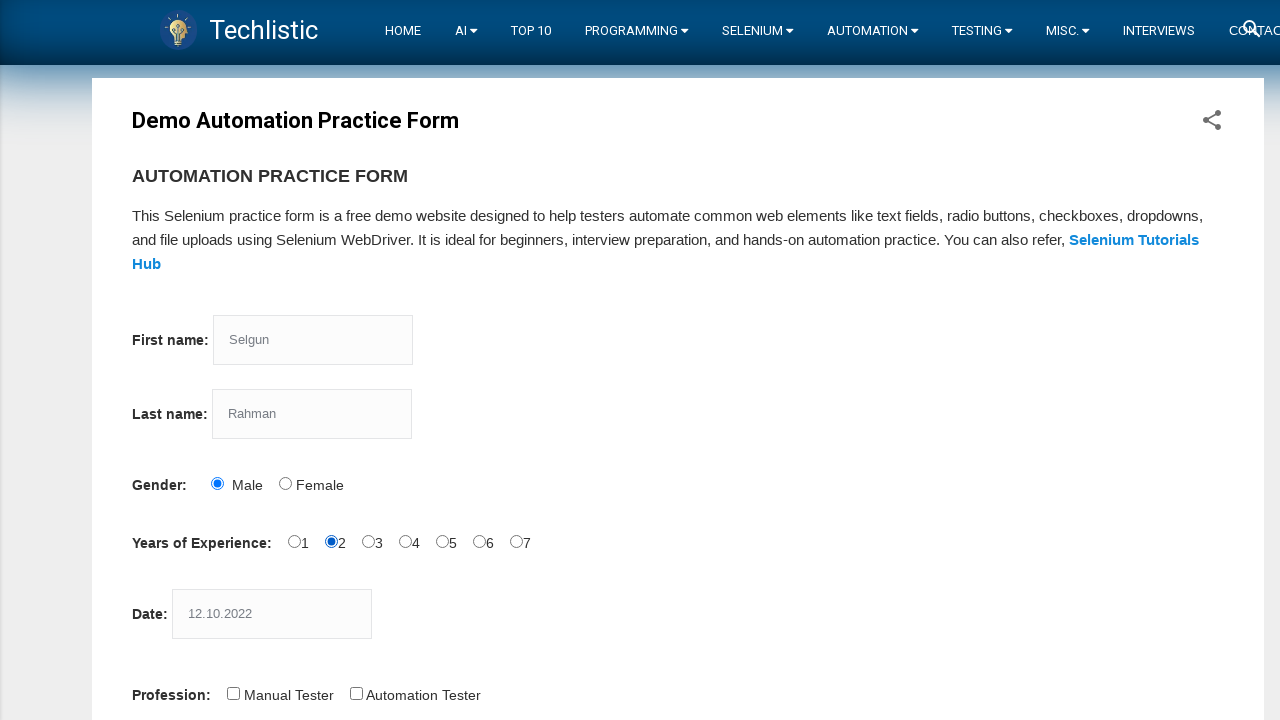

Selected profession checkbox at (356, 693) on input#profession-1
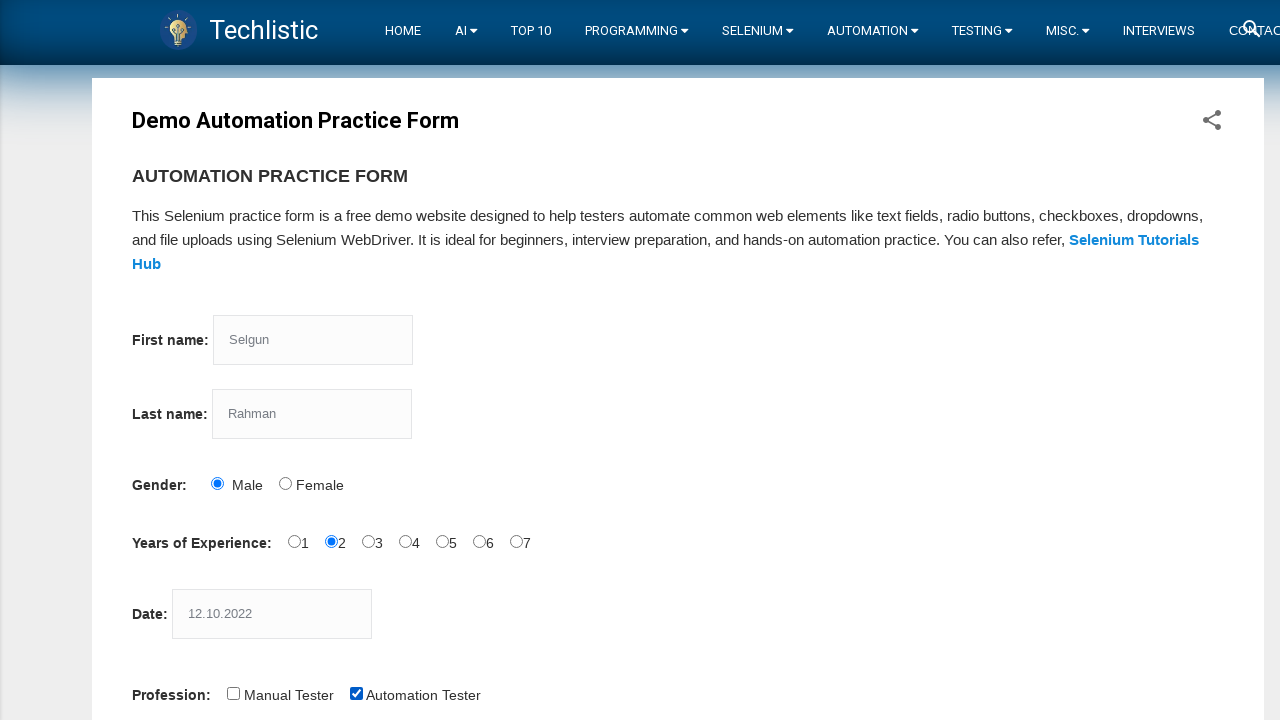

Selected 'Antartica' from continents dropdown on select#continents
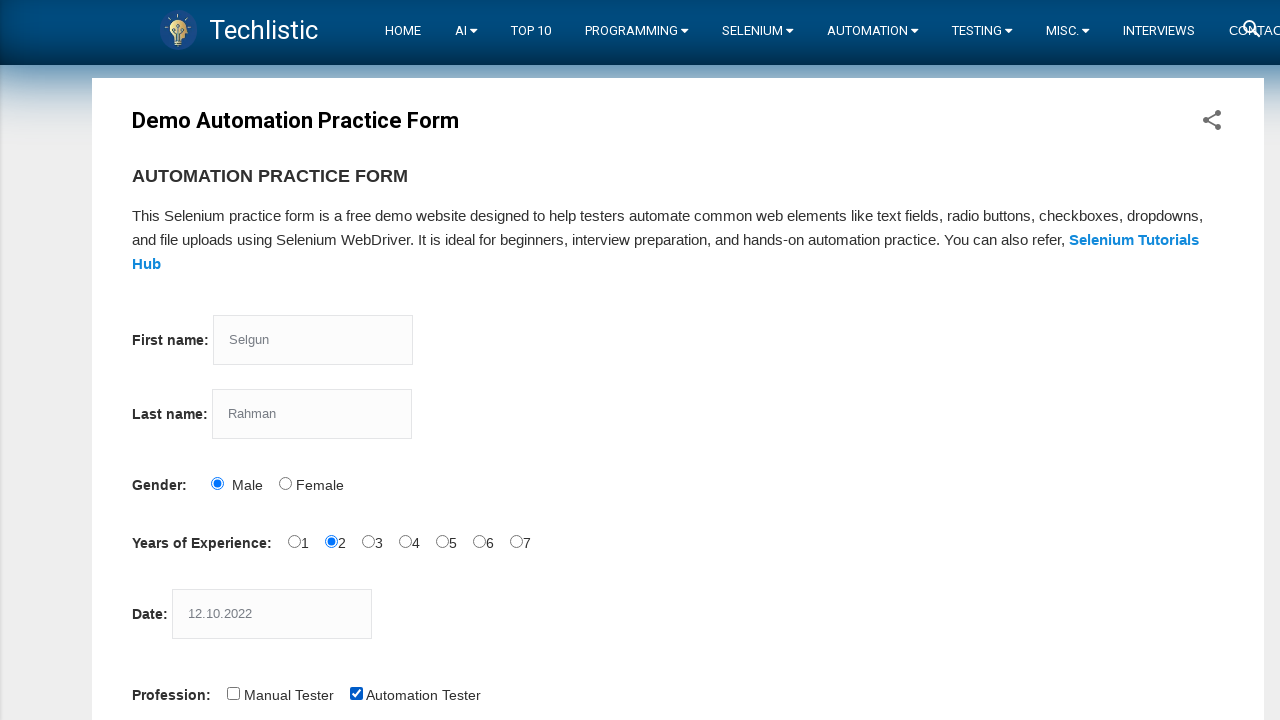

Clicked on Browser Commands option at (220, 360) on option:has-text('Browser Commands')
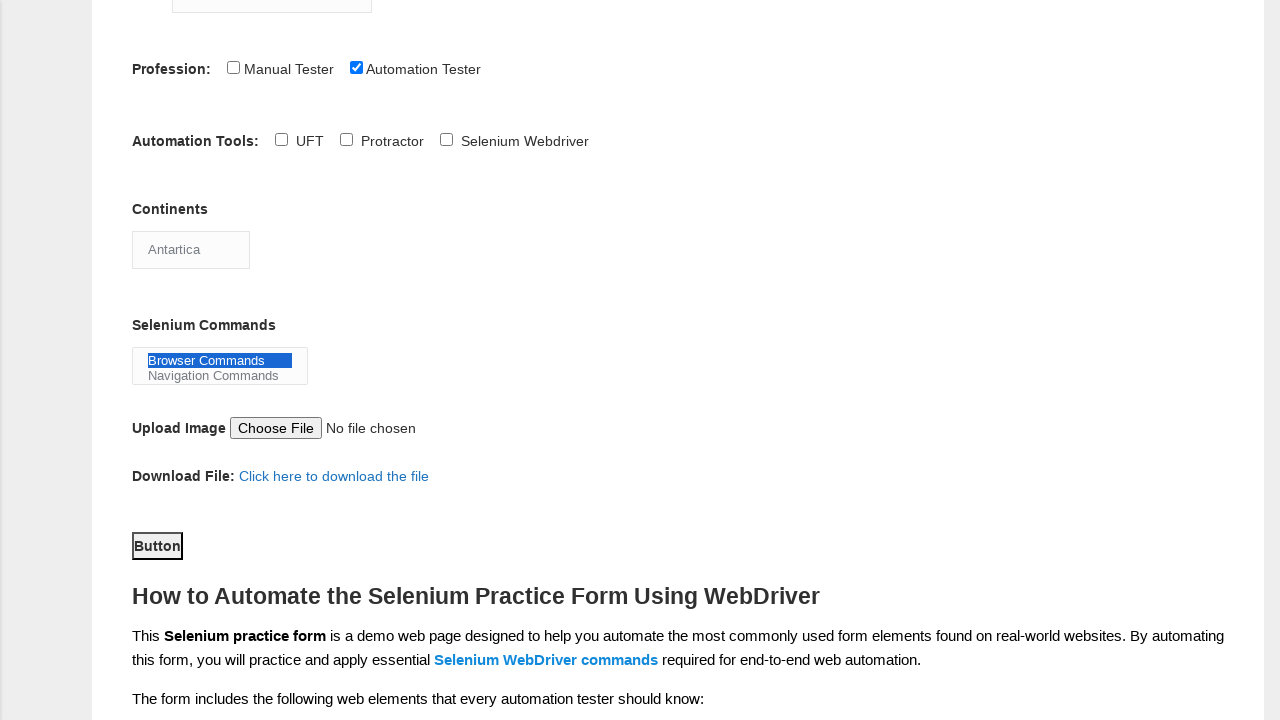

Submit button became visible
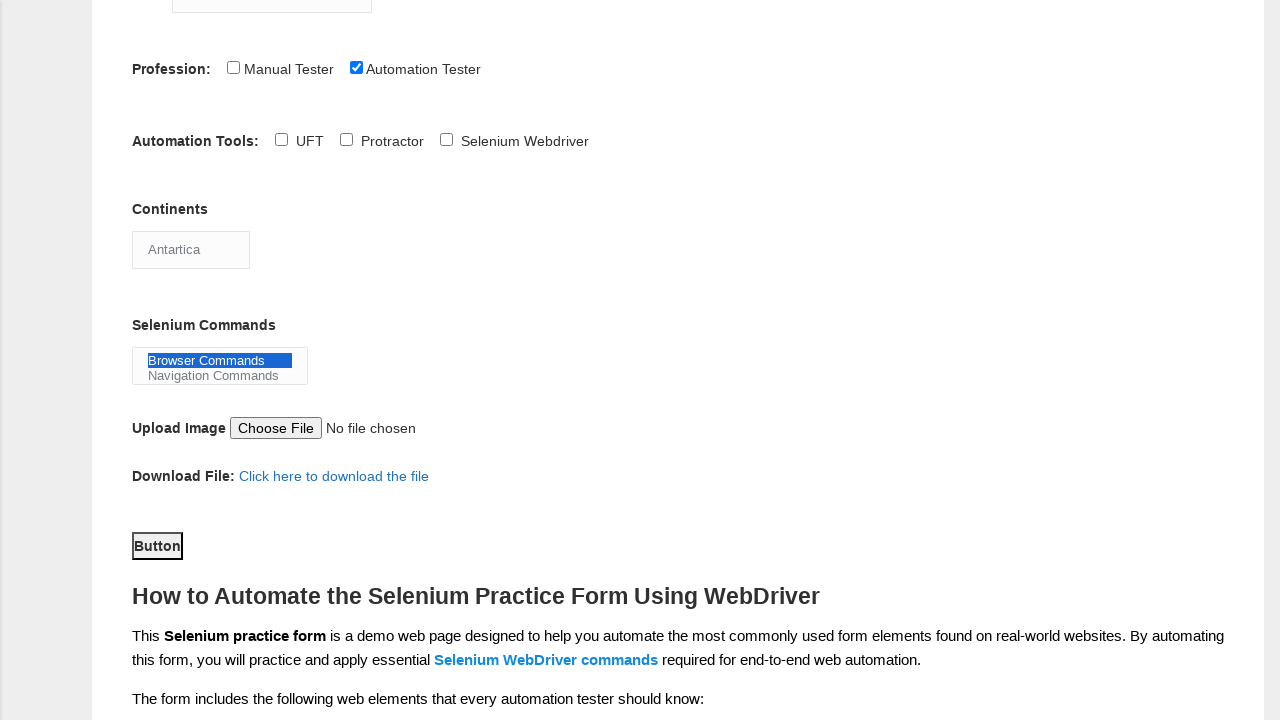

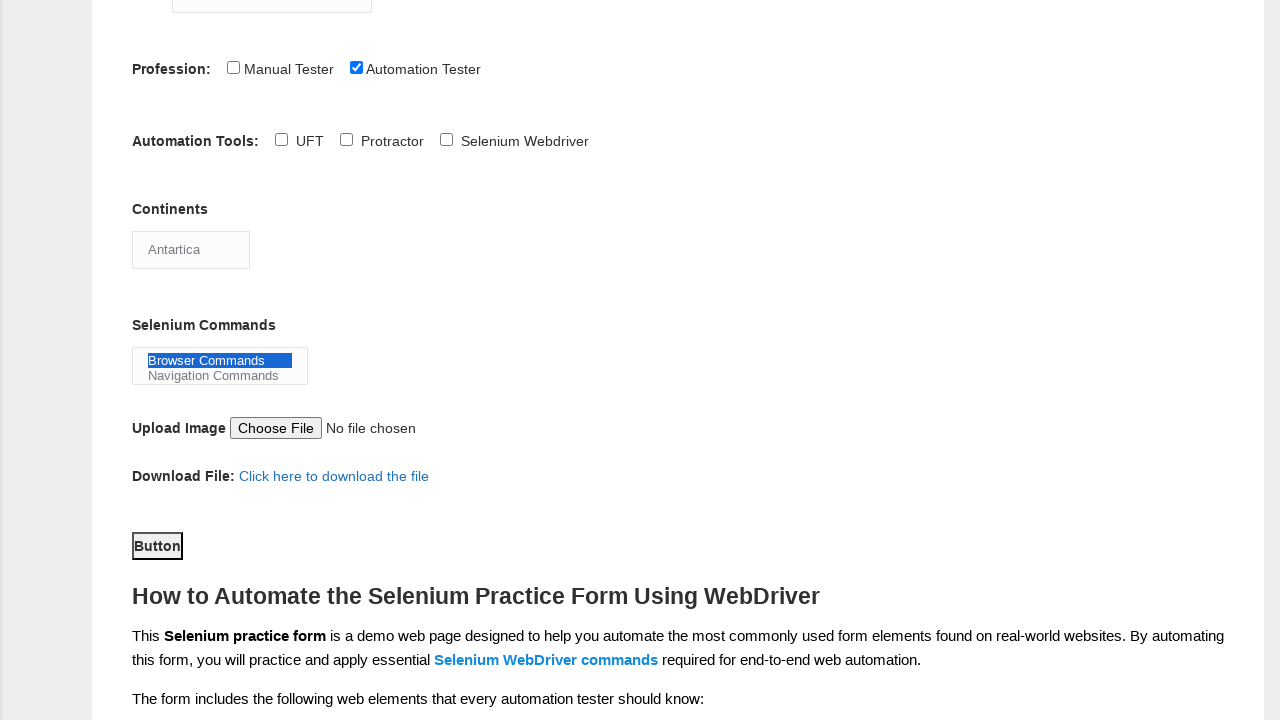